Tests drag and drop functionality on jQuery UI demo page by dragging an element into a droppable zone within an iframe

Starting URL: https://jqueryui.com/droppable/

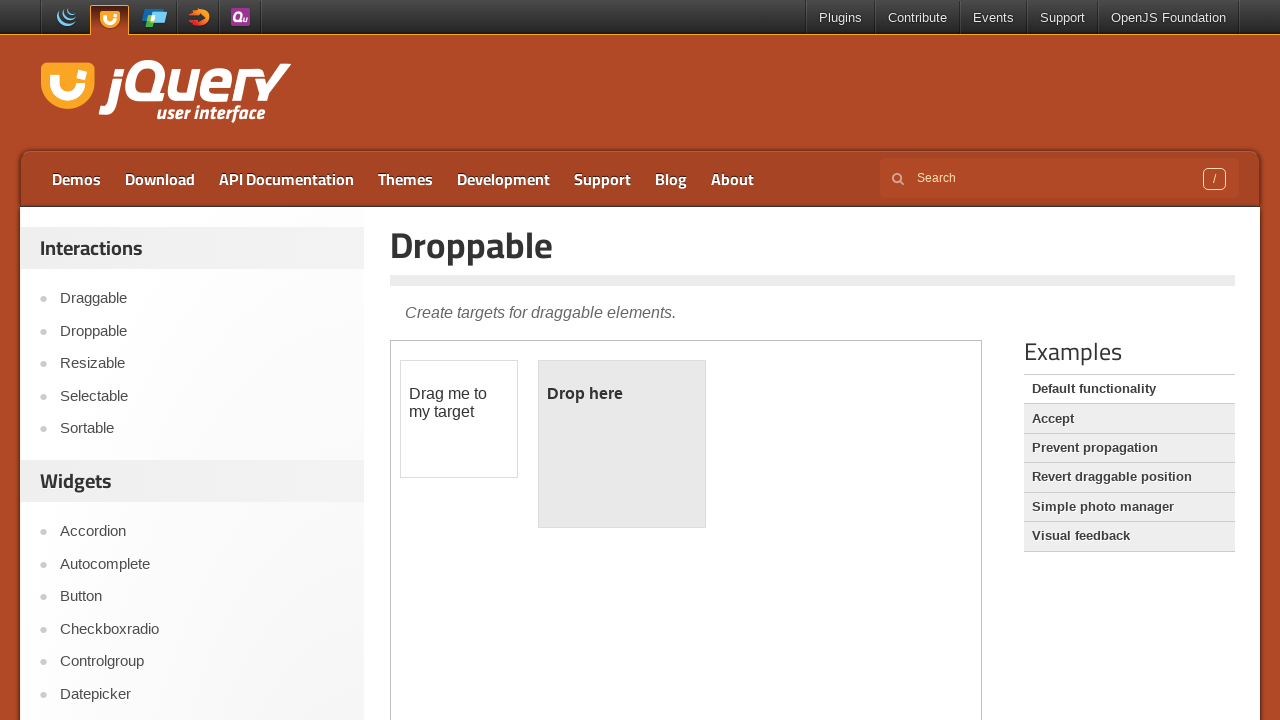

Located the demo iframe containing drag and drop elements
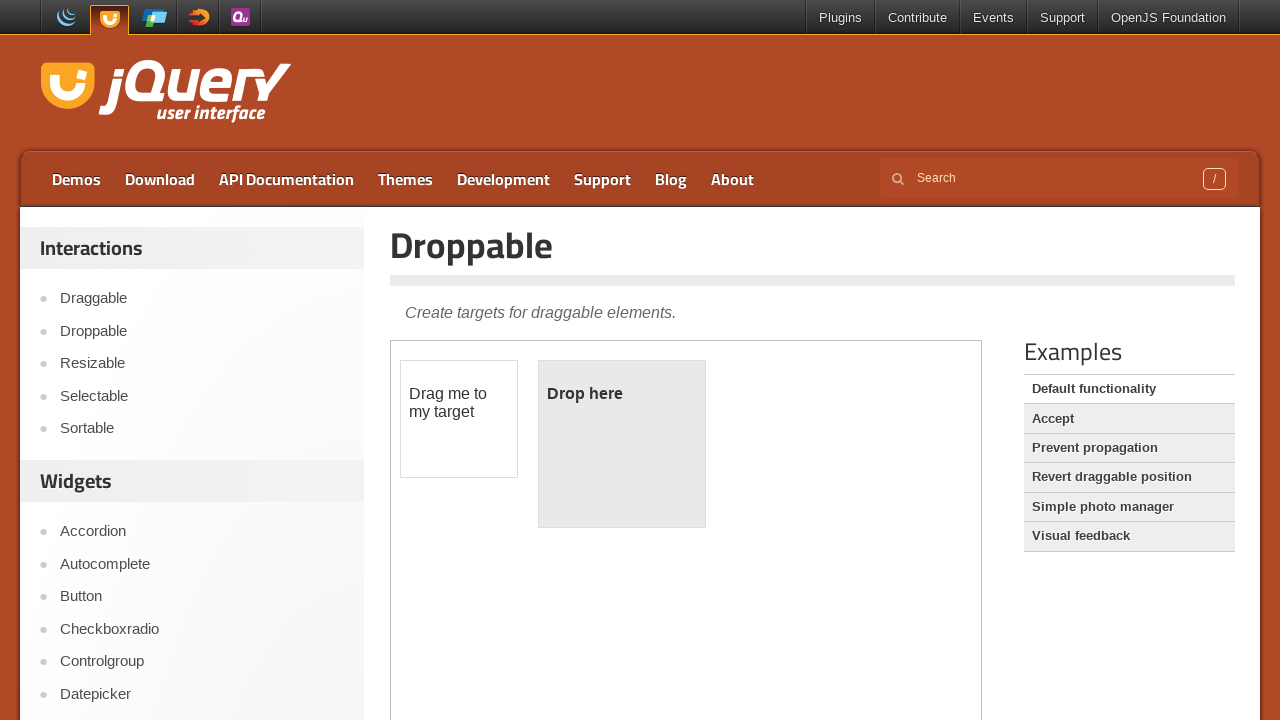

Located the draggable element within the iframe
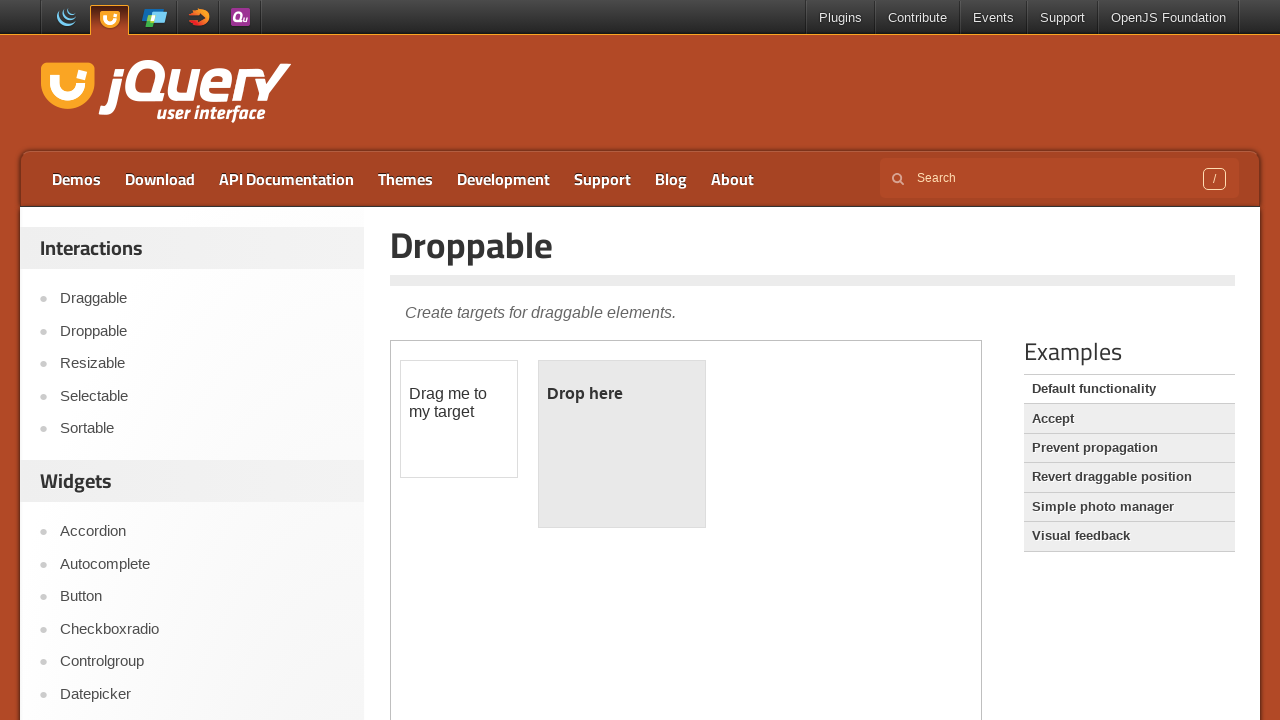

Located the droppable zone within the iframe
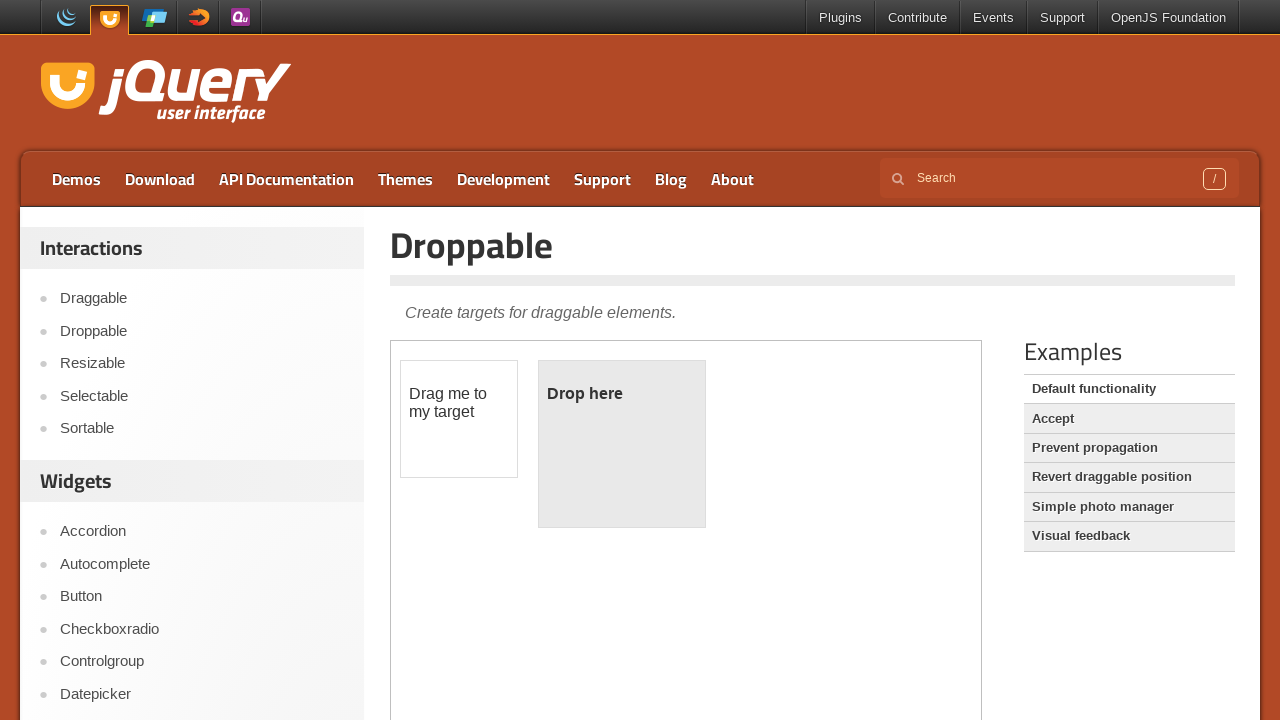

Dragged element into the droppable zone at (622, 444)
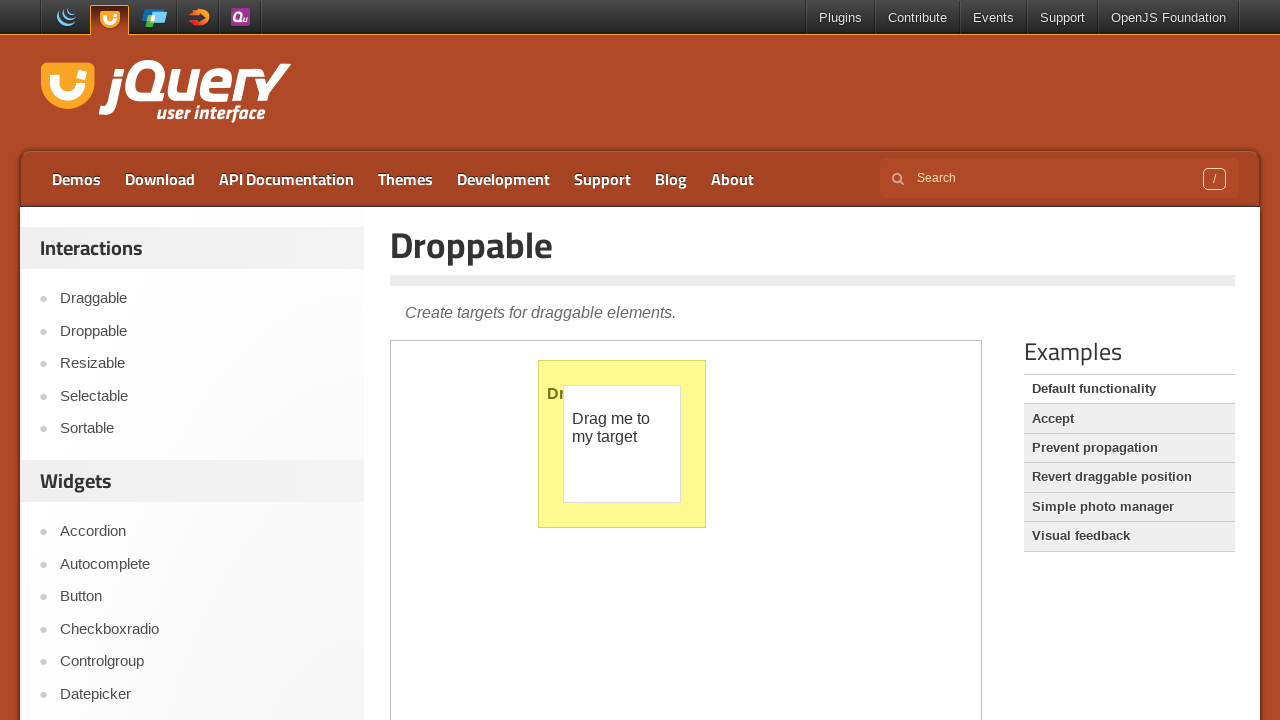

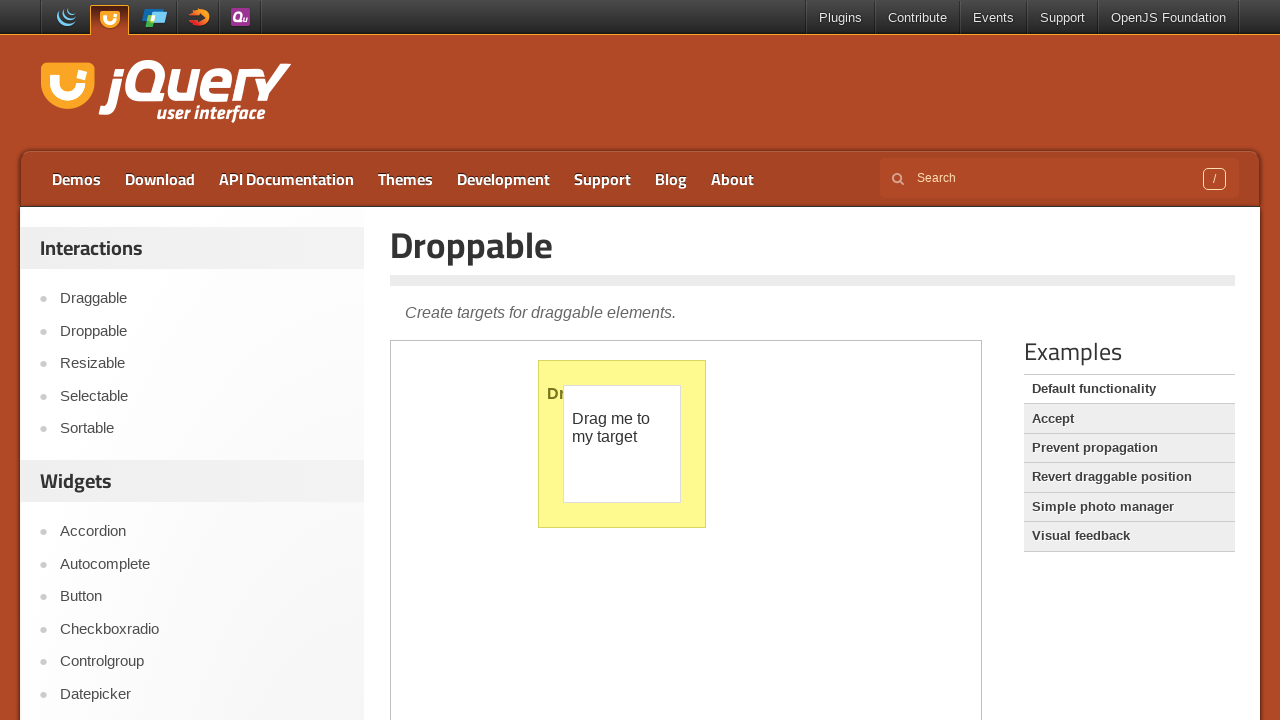